Navigates to a Selenium course content page and verifies the page loads by checking the title and URL are accessible.

Starting URL: http://greenstech.in/selenium-course-content.html

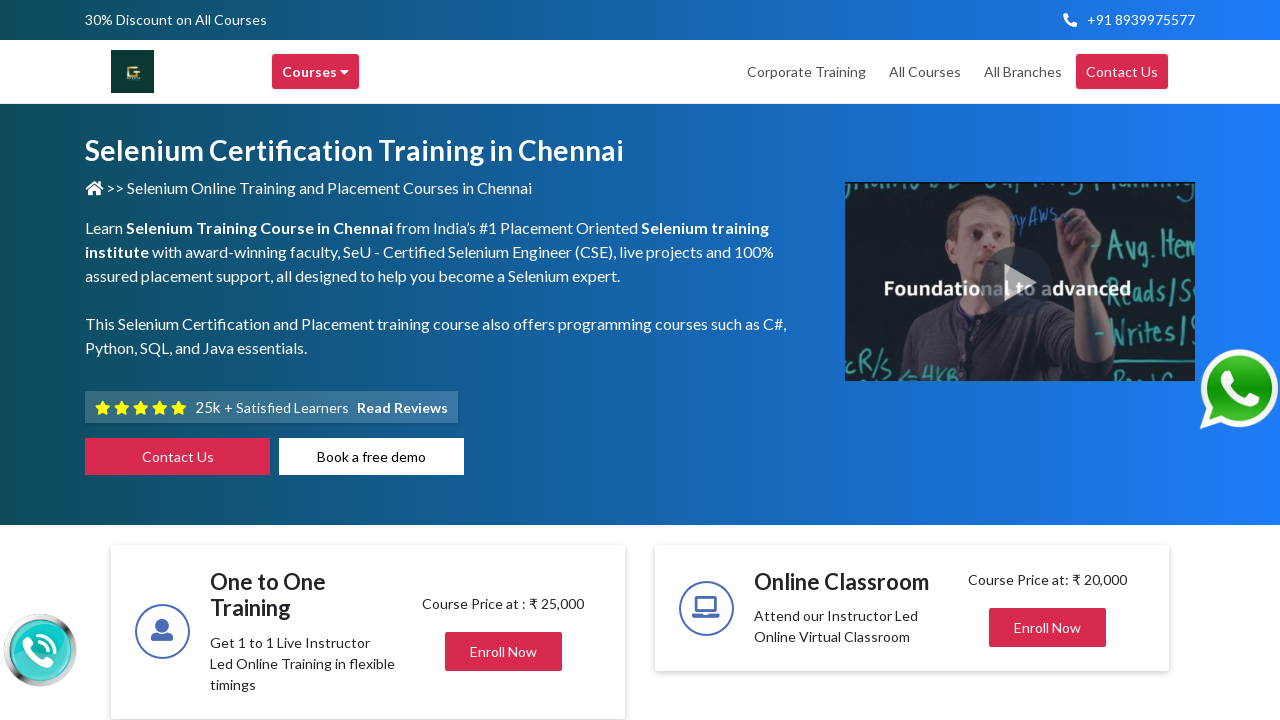

Waited for page to reach domcontentloaded state
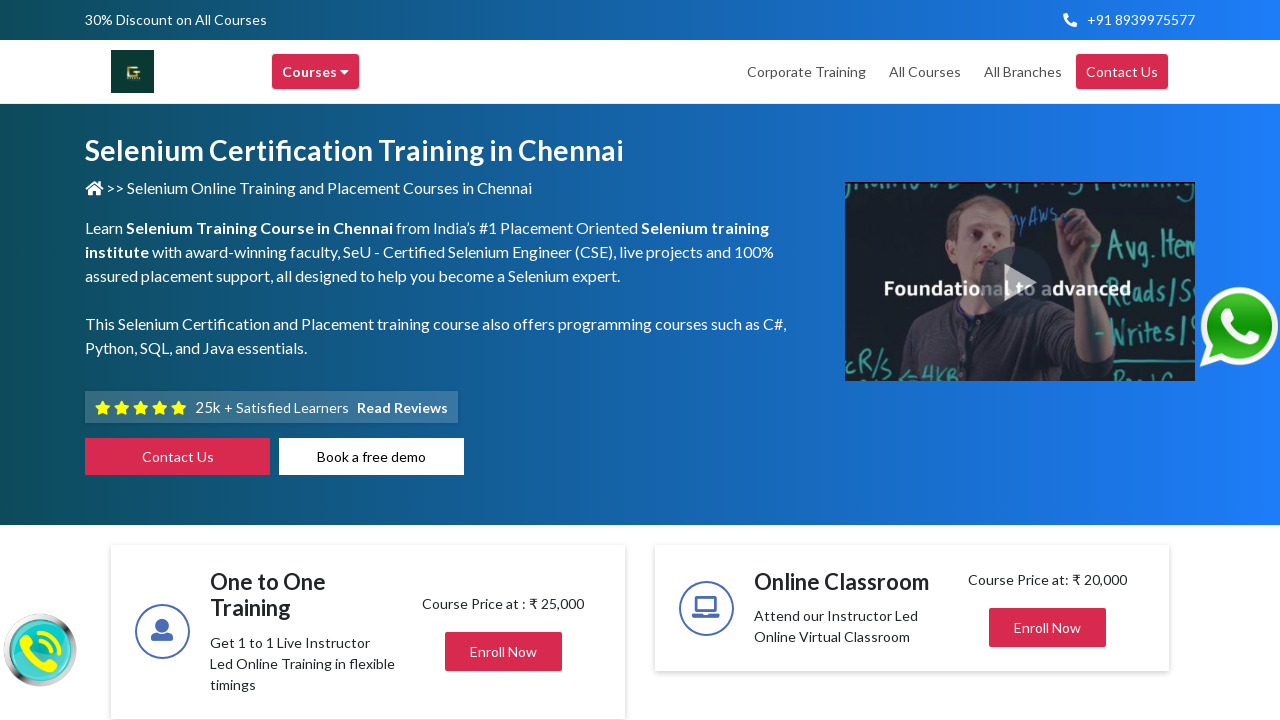

Retrieved page title: 'Selenium Training in Chennai | Selenium Certification Courses'
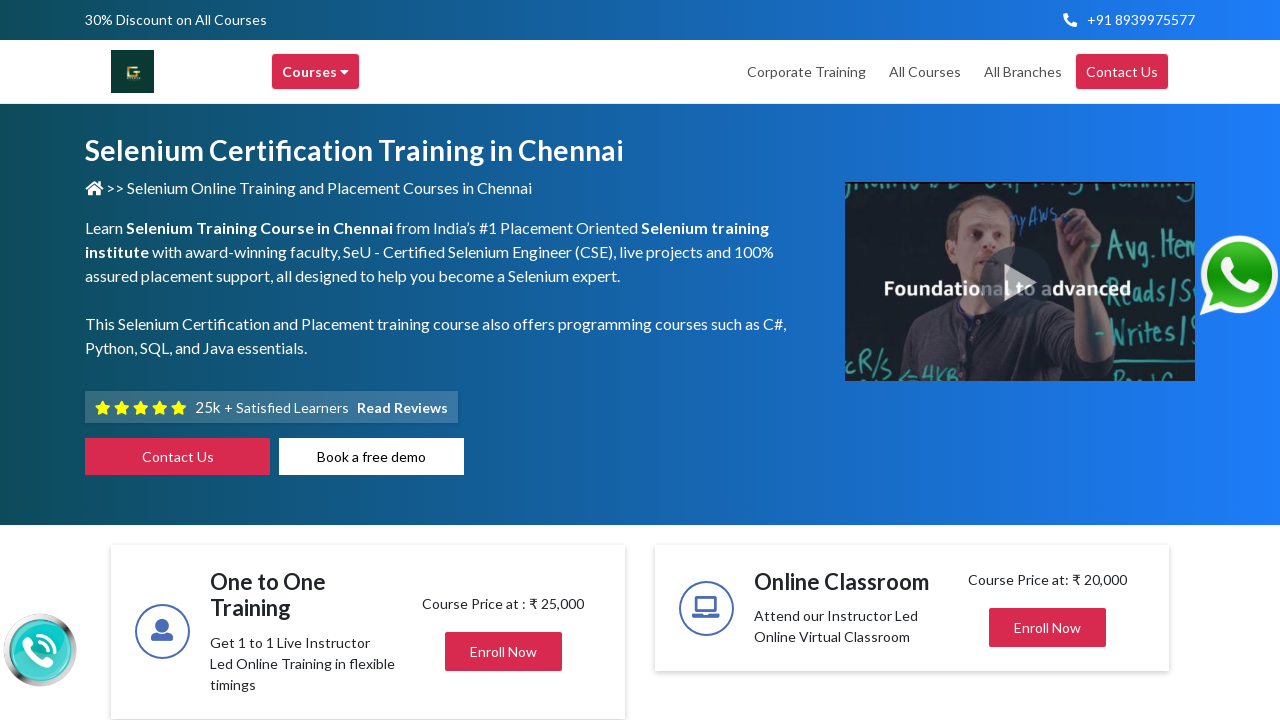

Retrieved current URL: 'https://greenstech.in/selenium-course-content.html'
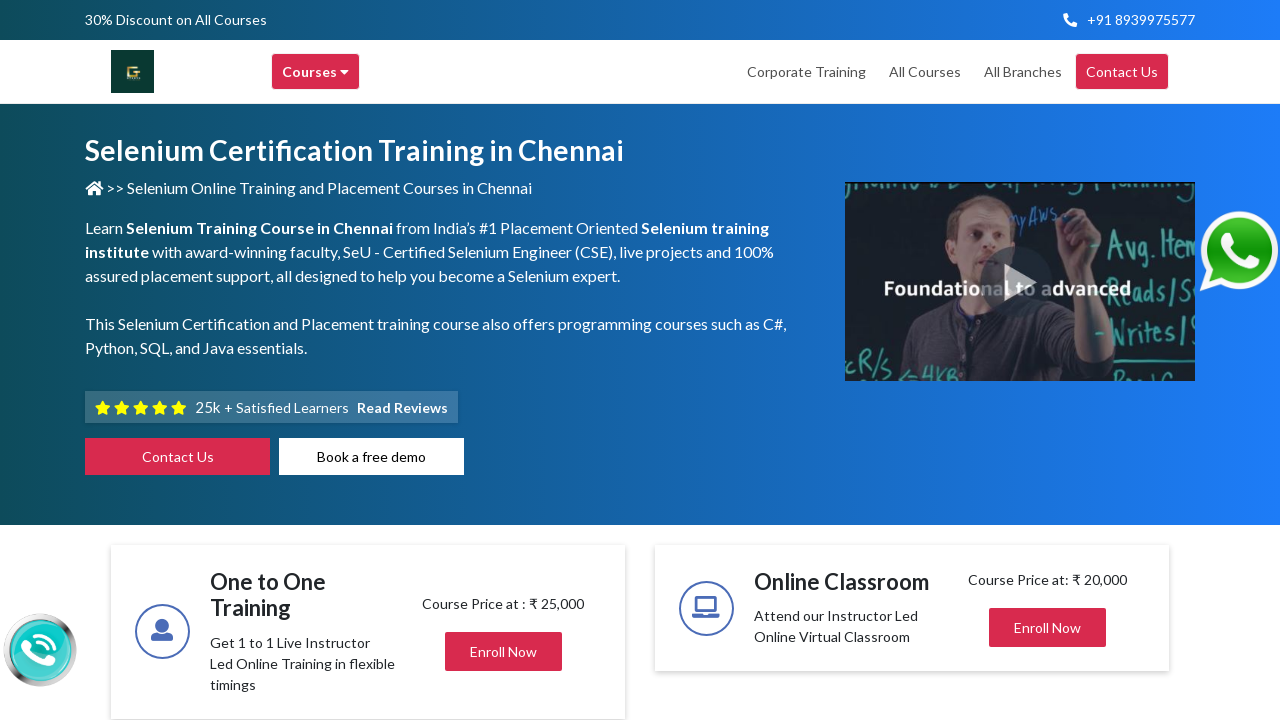

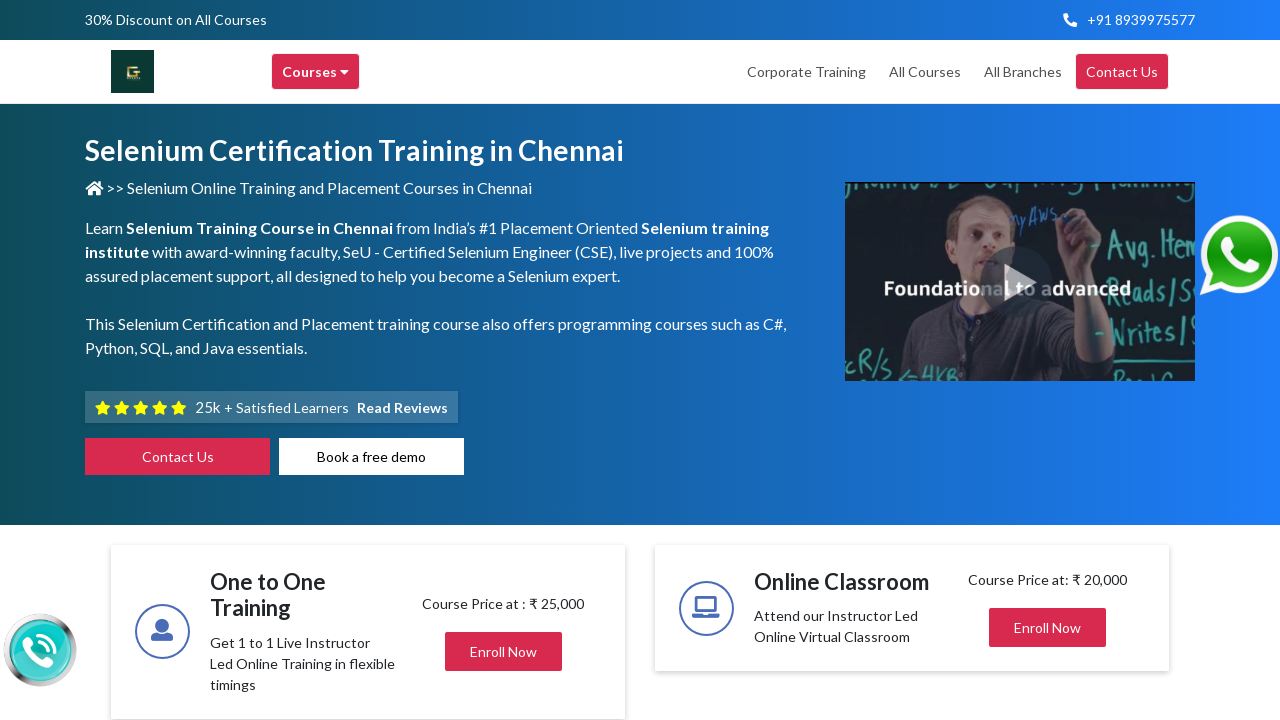